Navigates to Udemy homepage and retrieves the page title to verify the page loaded correctly

Starting URL: https://www.udemy.com

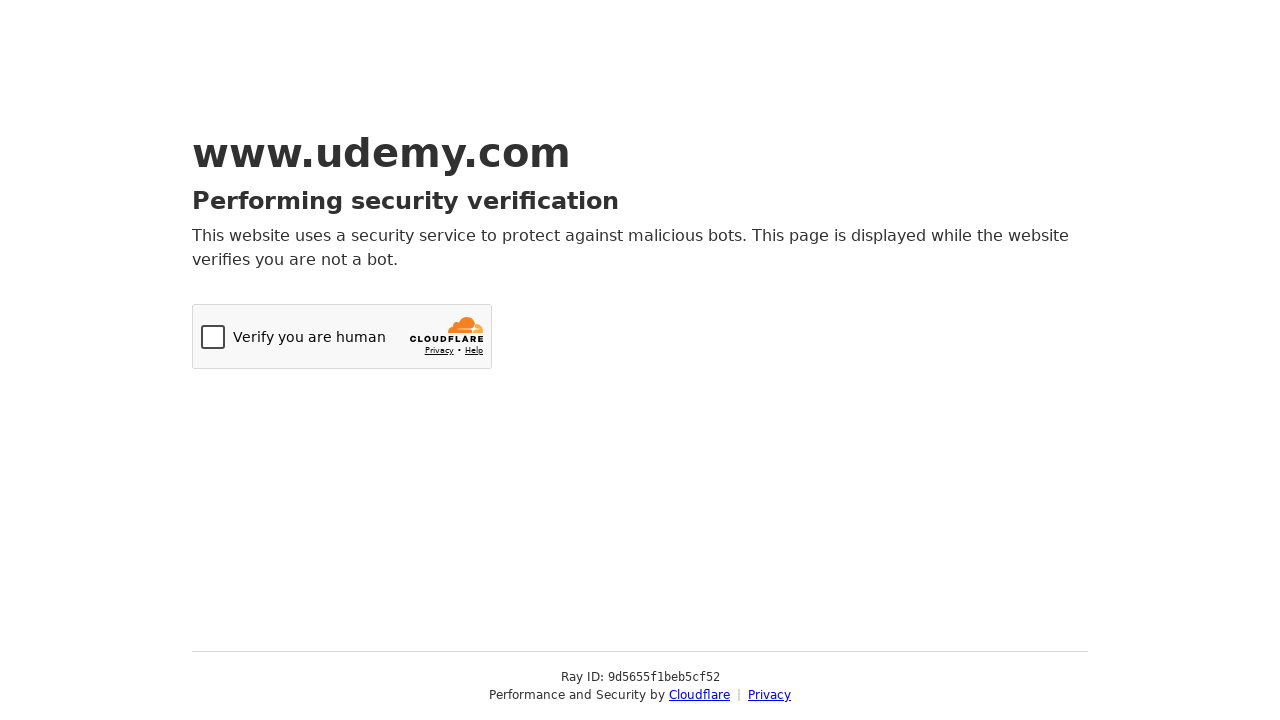

Navigated to Udemy homepage
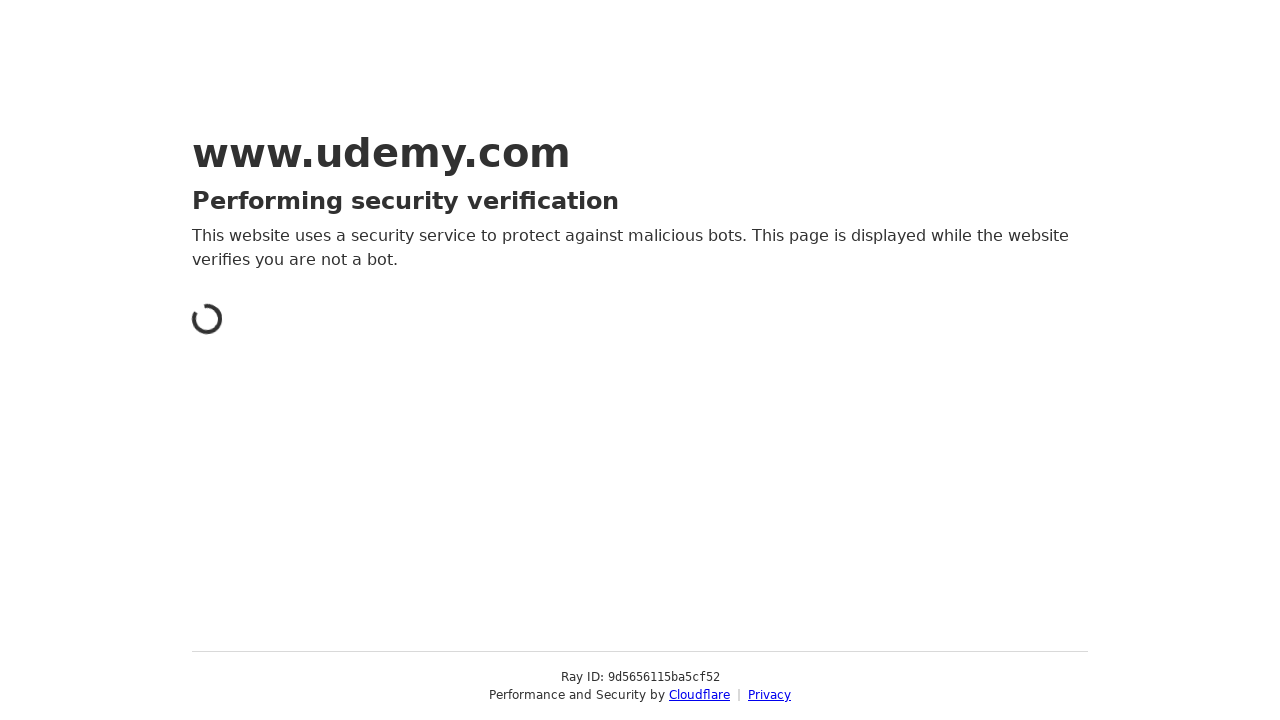

Page loaded and DOM content rendered
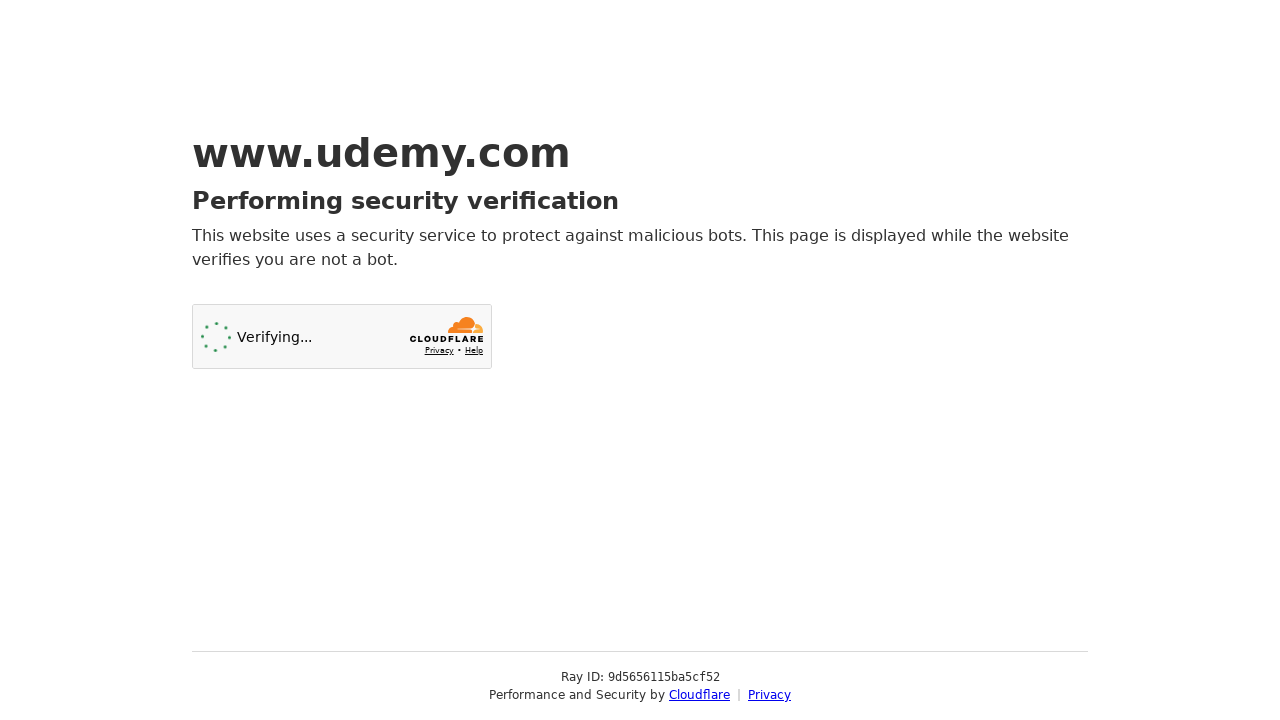

Retrieved page title: 'Just a moment...'
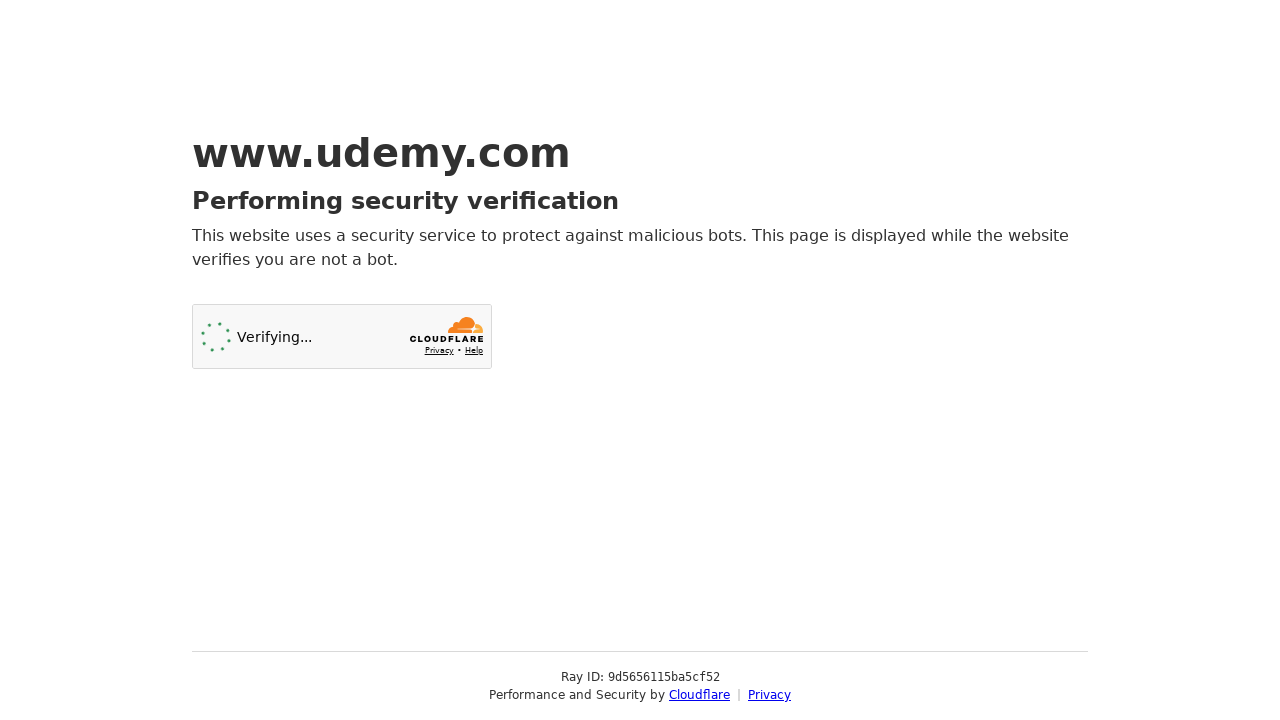

Printed page title to console
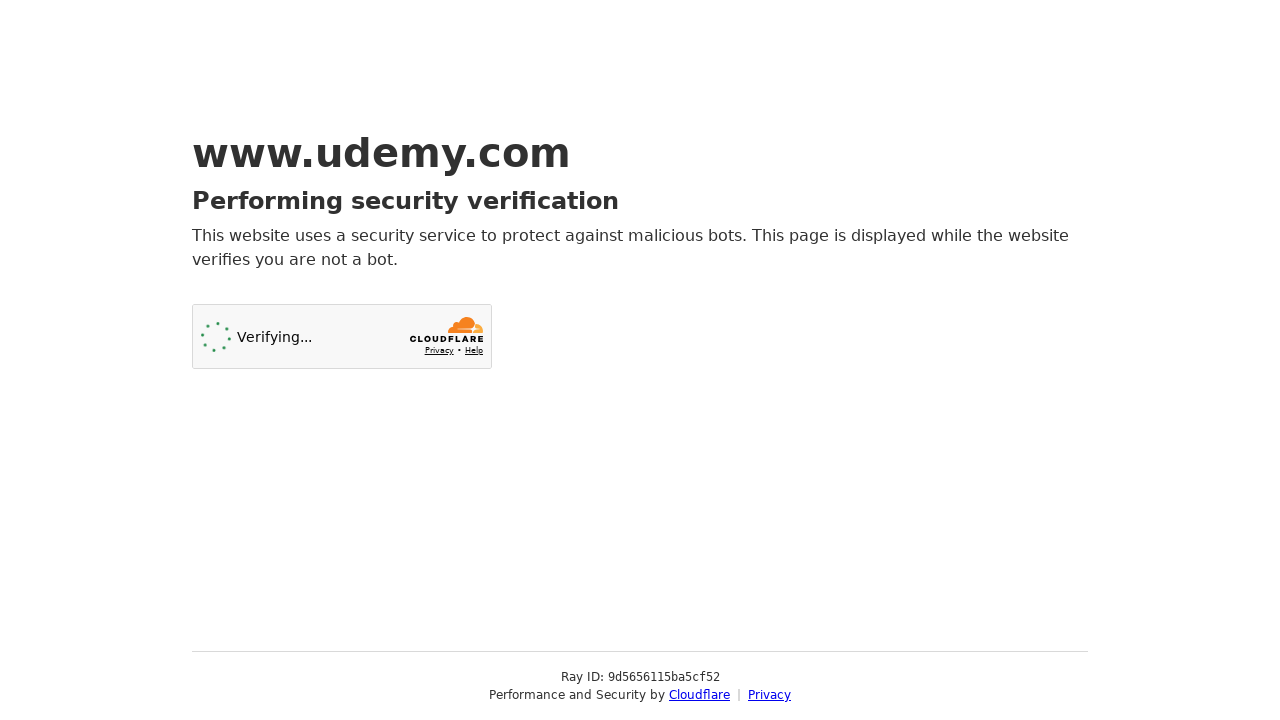

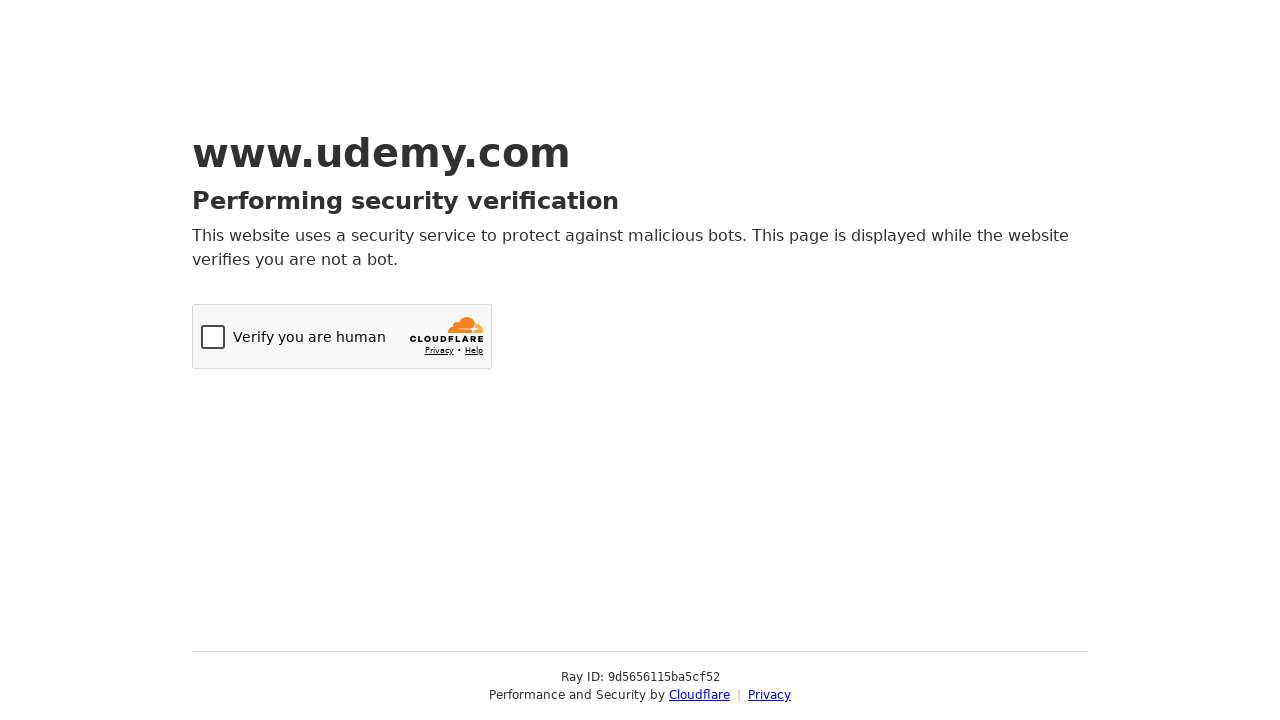